Tests mouse hover functionality by navigating to W3Schools and hovering over the "BROWSE TEMPLATES" link element.

Starting URL: http://www.w3schools.com/

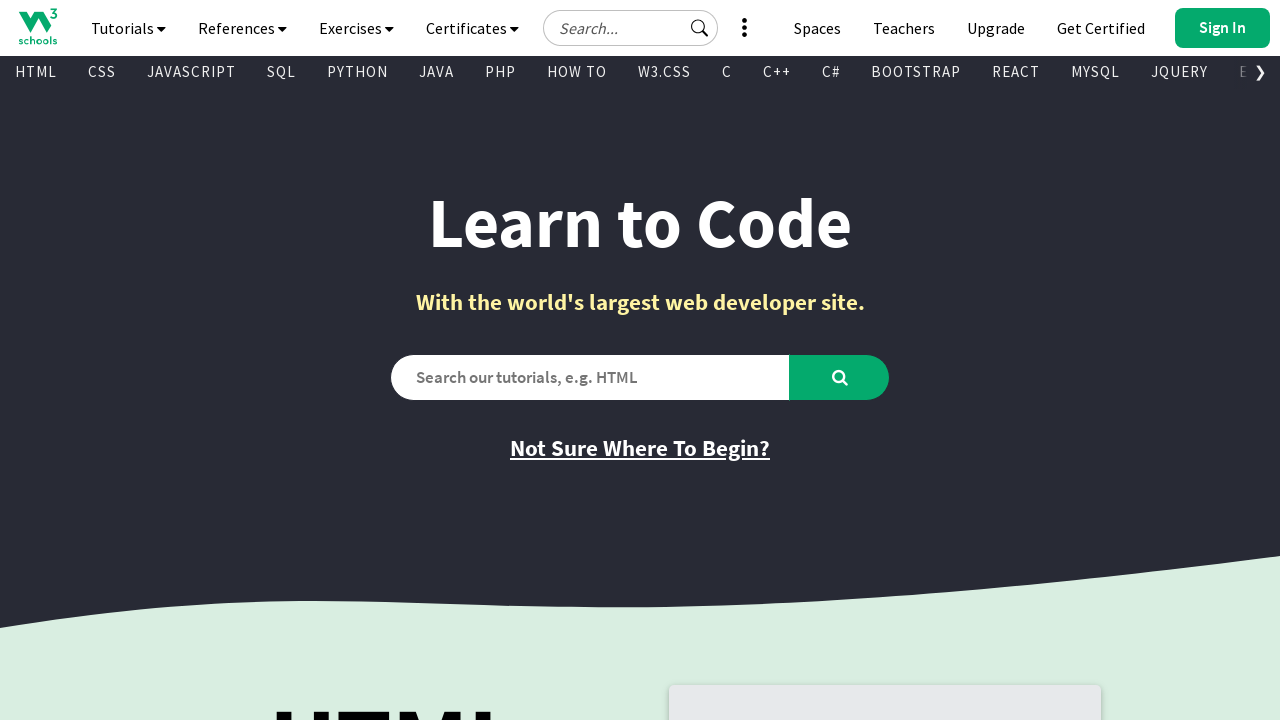

Navigated to W3Schools homepage
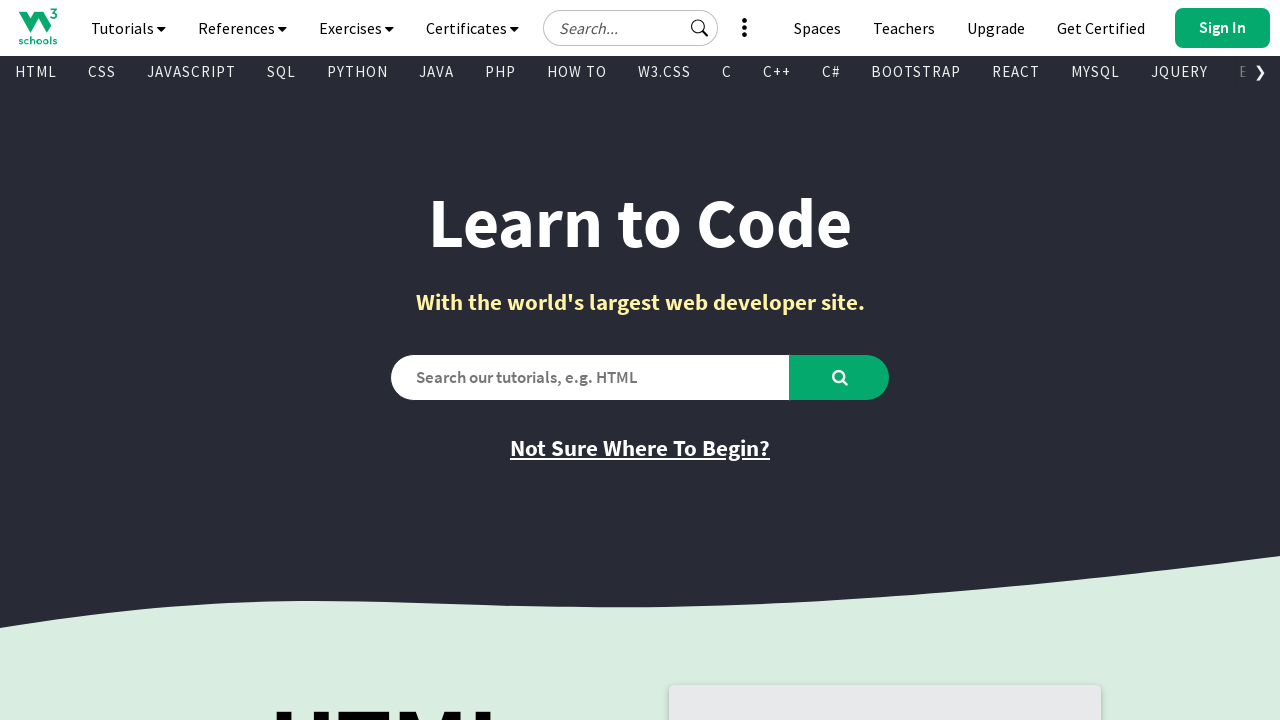

Hovered over 'BROWSE TEMPLATES' link element at (640, 361) on a:text('BROWSE TEMPLATES')
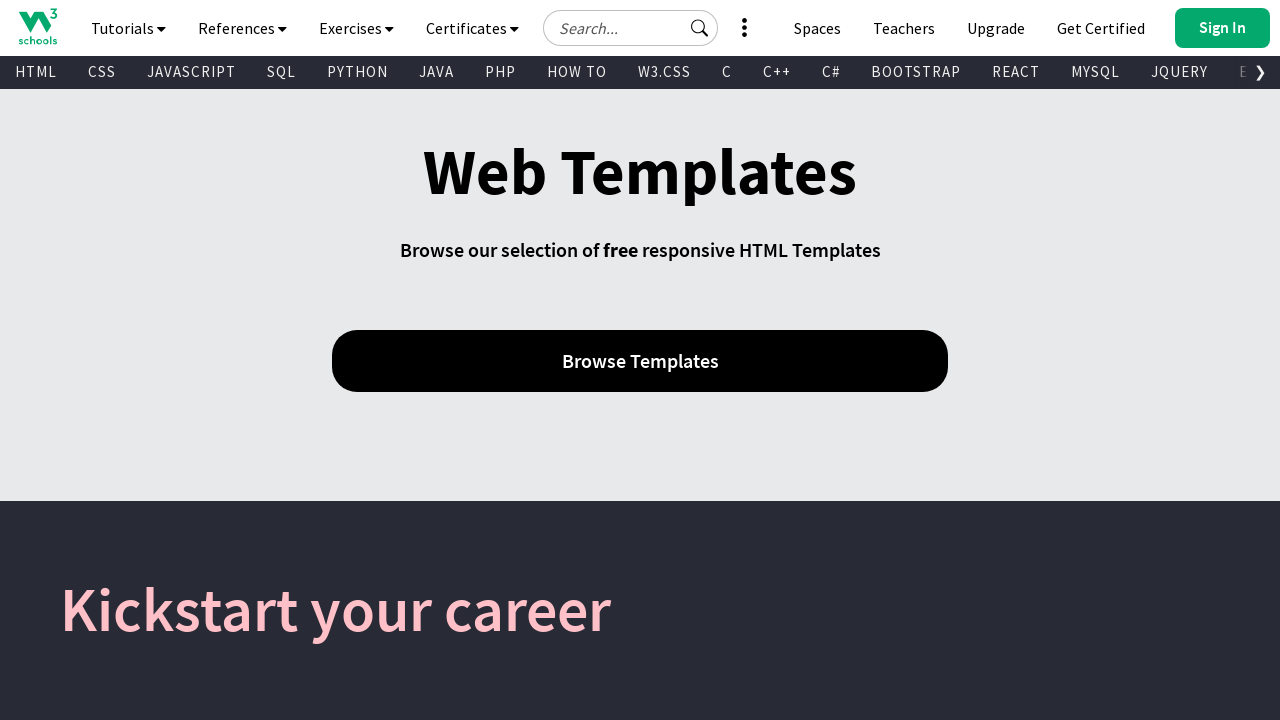

Waited 1 second to observe hover effect
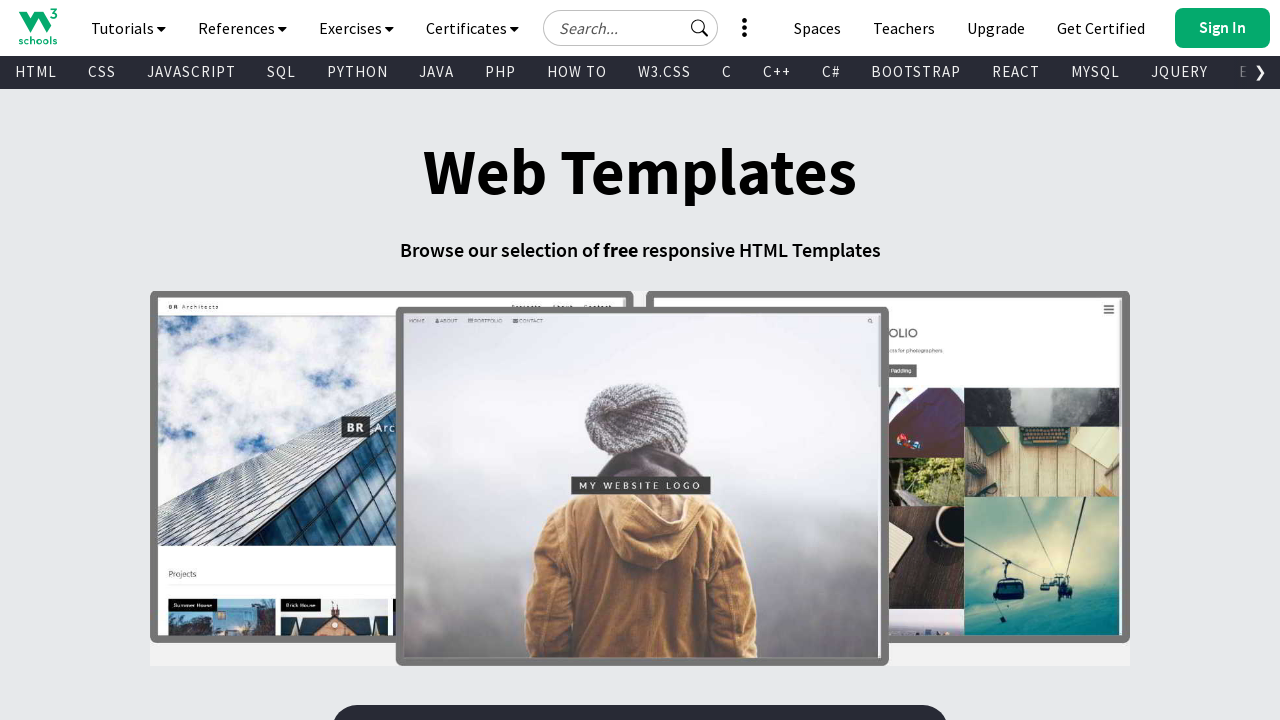

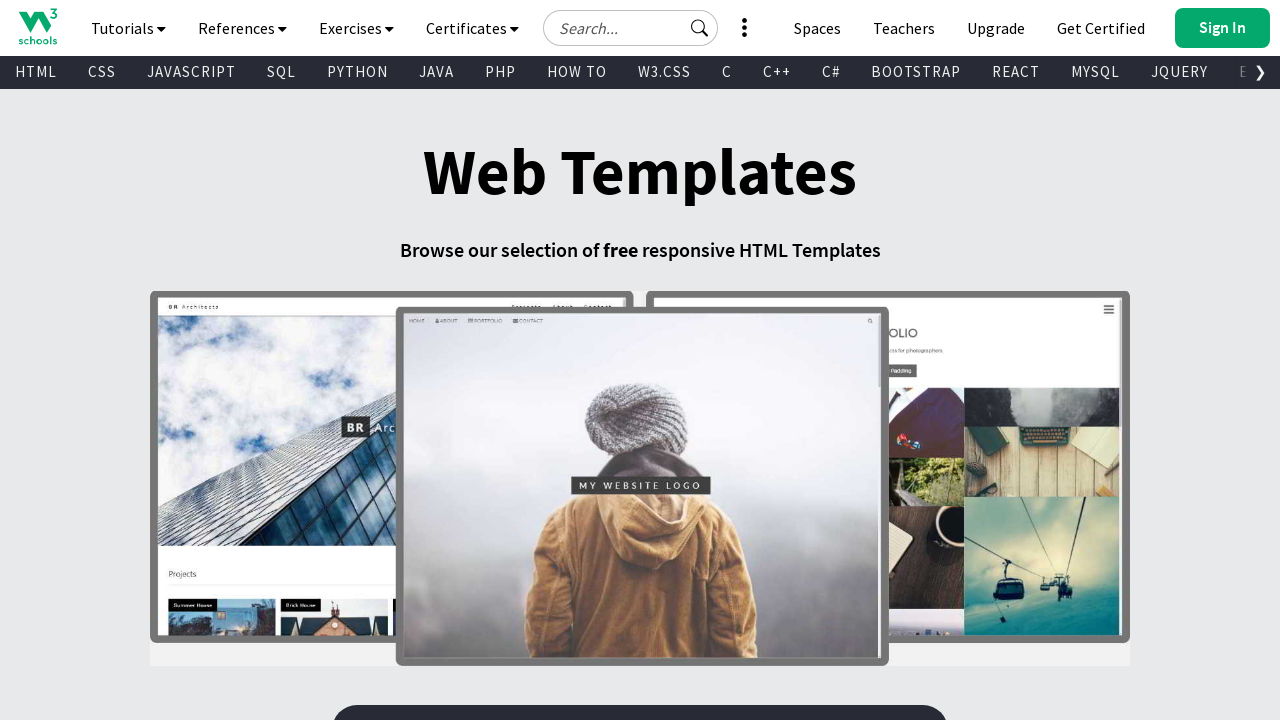